Tests tab switching functionality by opening new tabs and switching between them

Starting URL: https://www.letskodeit.com/practice

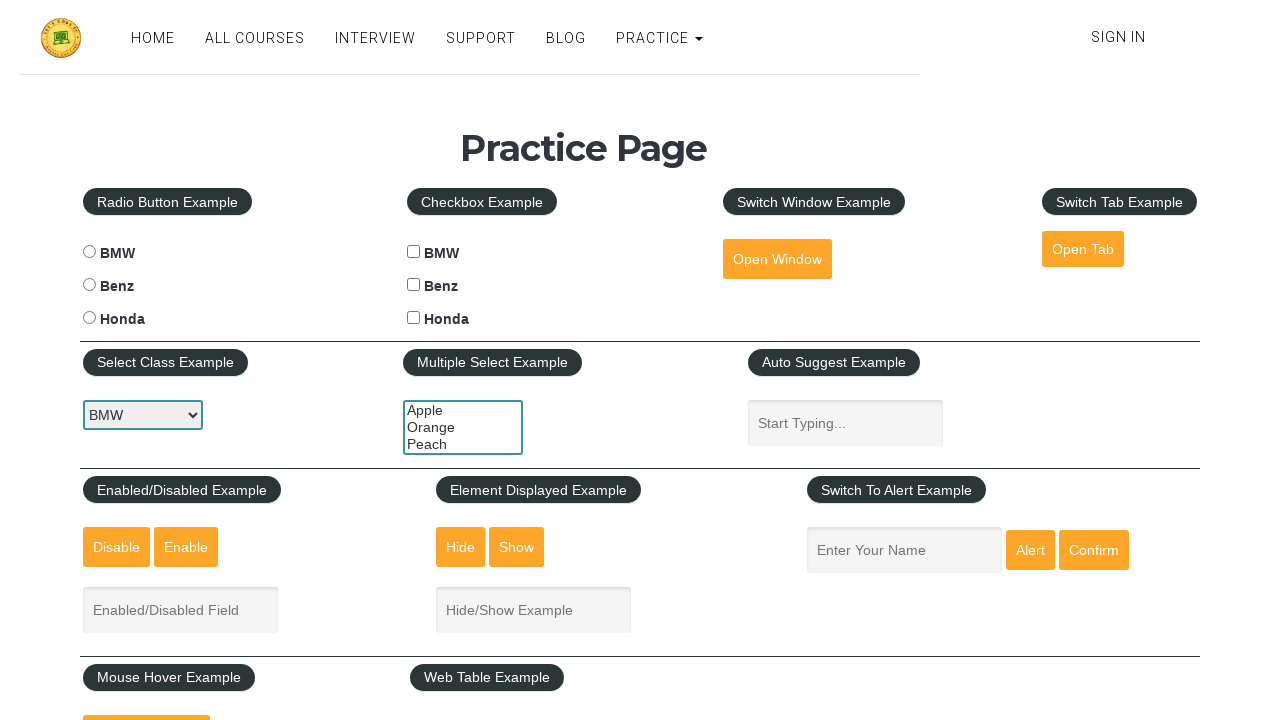

Clicked open tab link to open first new tab at (1083, 249) on xpath=//a[@id='opentab']
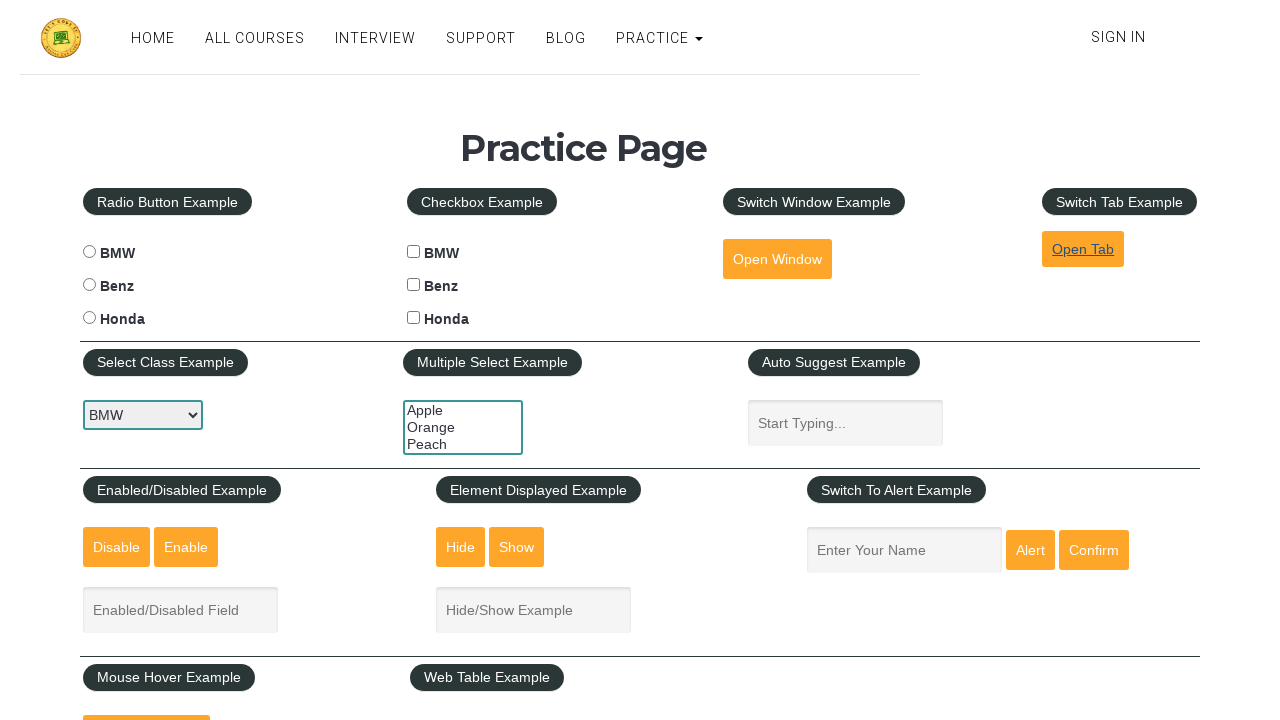

Clicked open tab link to open second new tab at (1083, 249) on xpath=//a[@id='opentab']
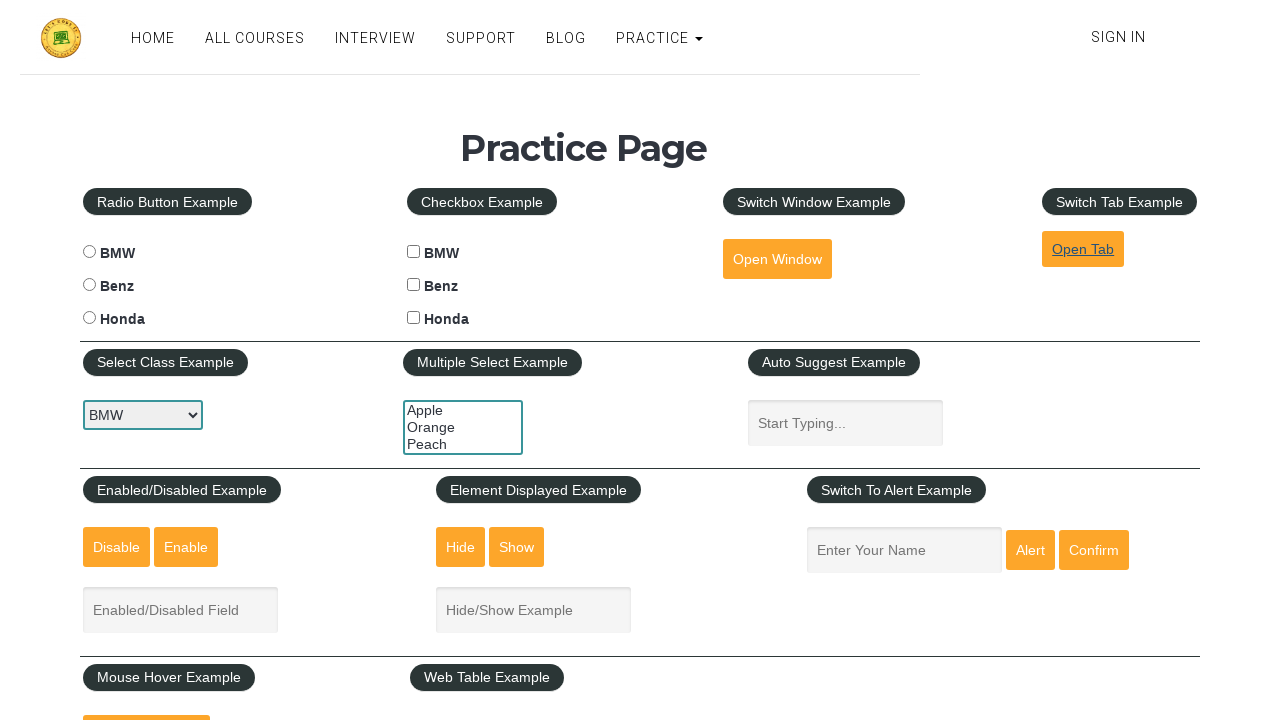

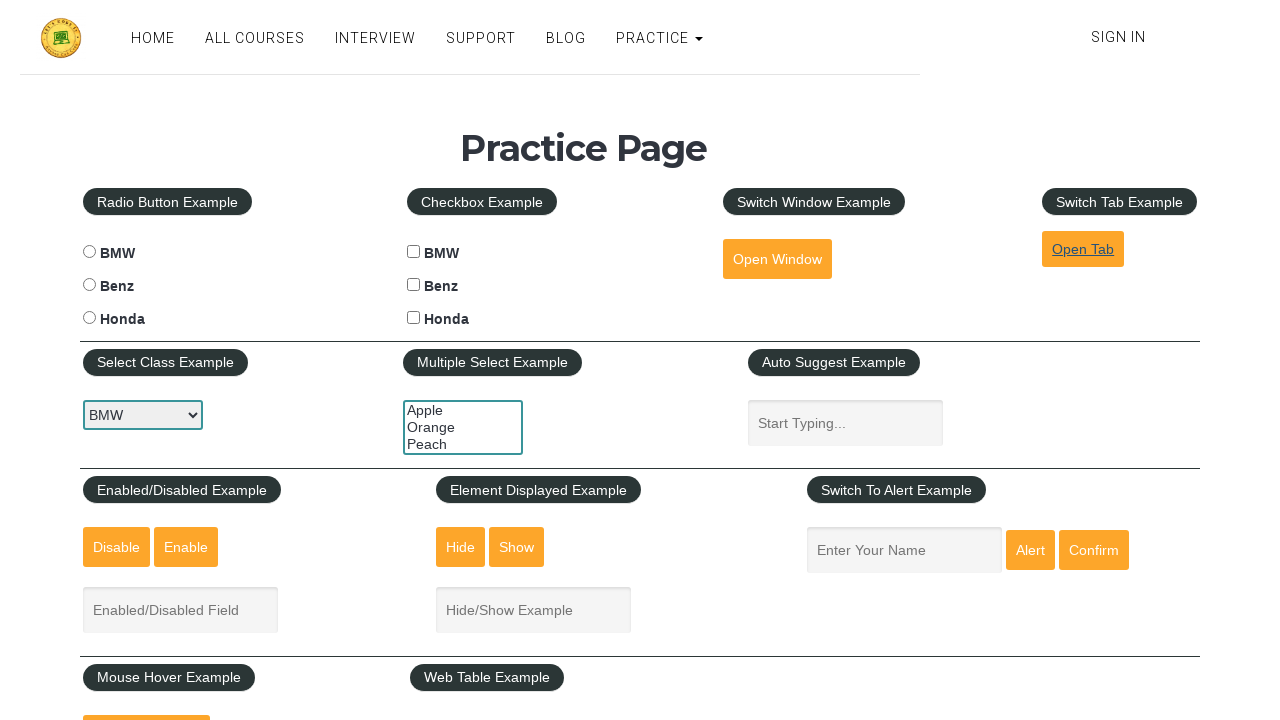